Tests a checkout form by filling in billing address fields (first name, last name, username, email, address, country, state, zip) and payment information (credit card name, number, expiration, CVV), then submits the form.

Starting URL: https://getbootstrap.com/docs/4.0/examples/checkout/

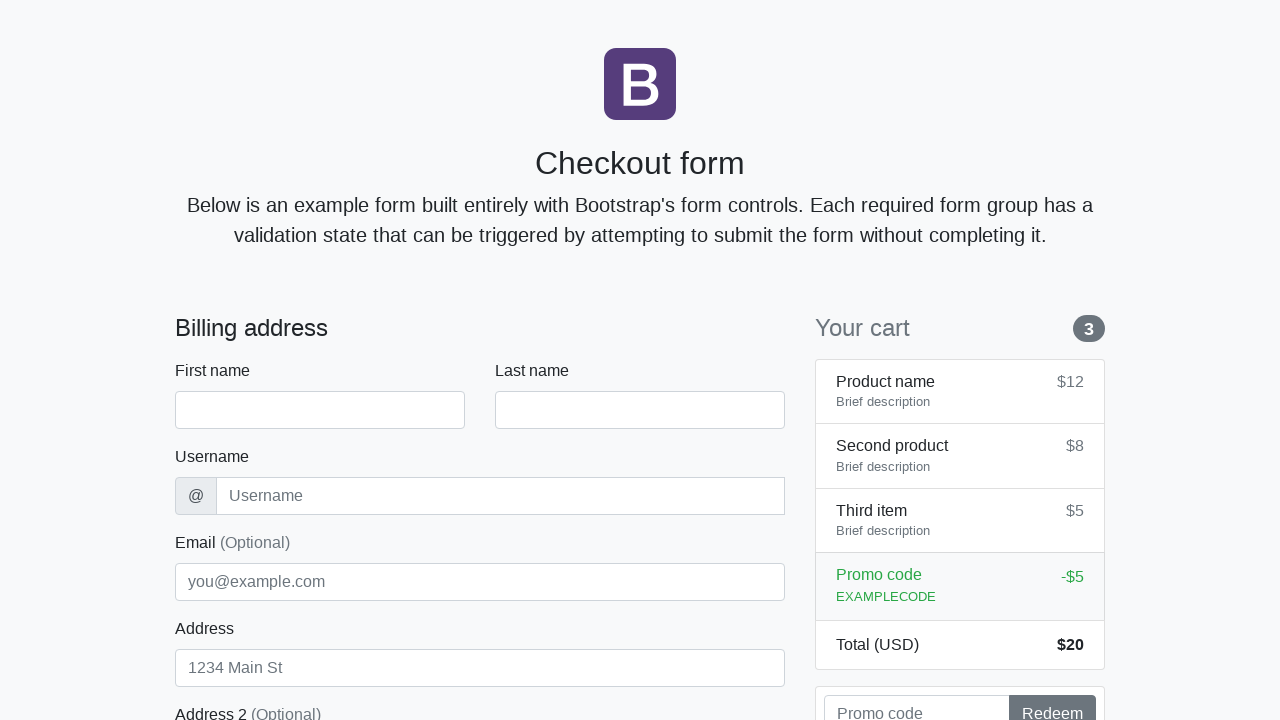

Waited for checkout form to load - first name field visible
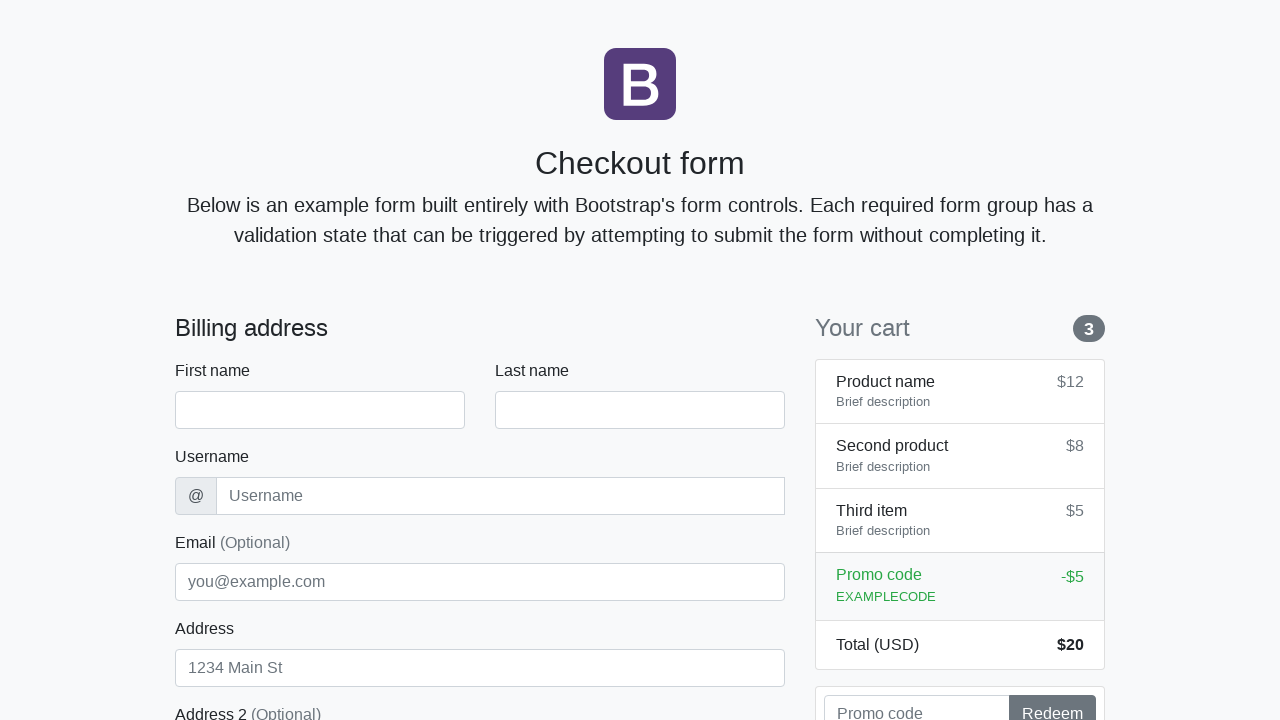

Filled first name field with 'Anton' on #firstName
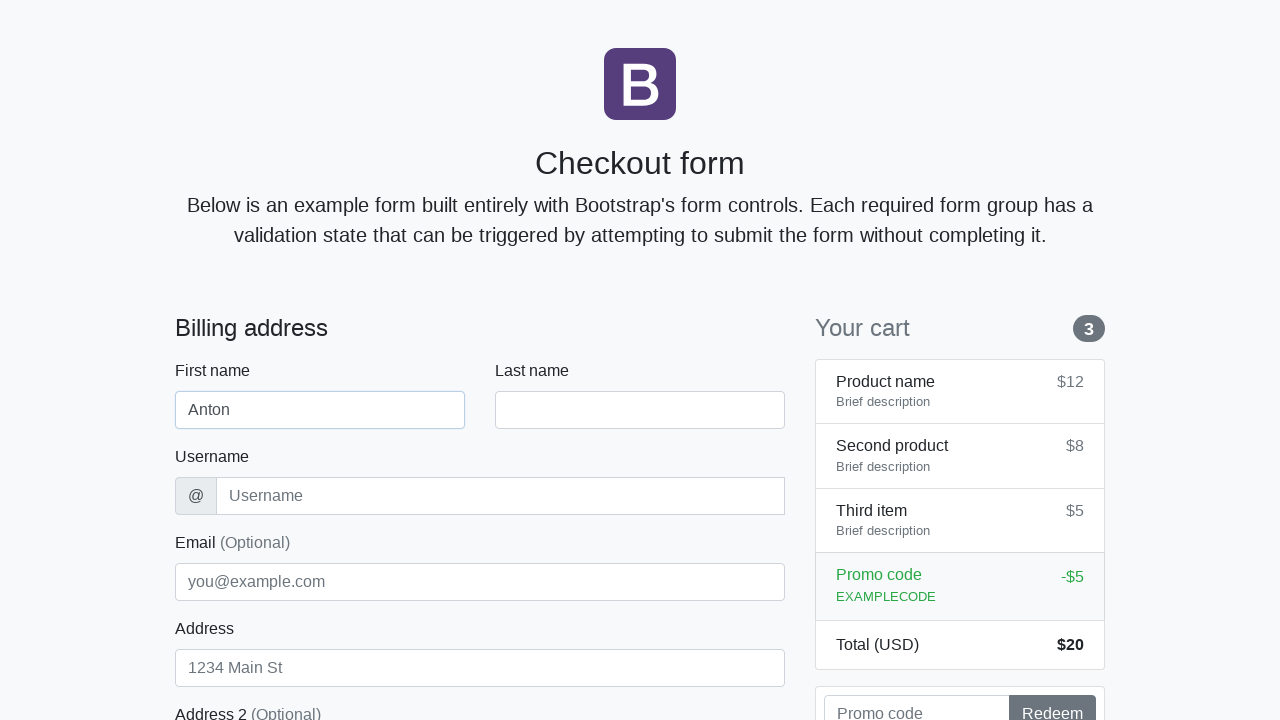

Filled last name field with 'Angelov' on #lastName
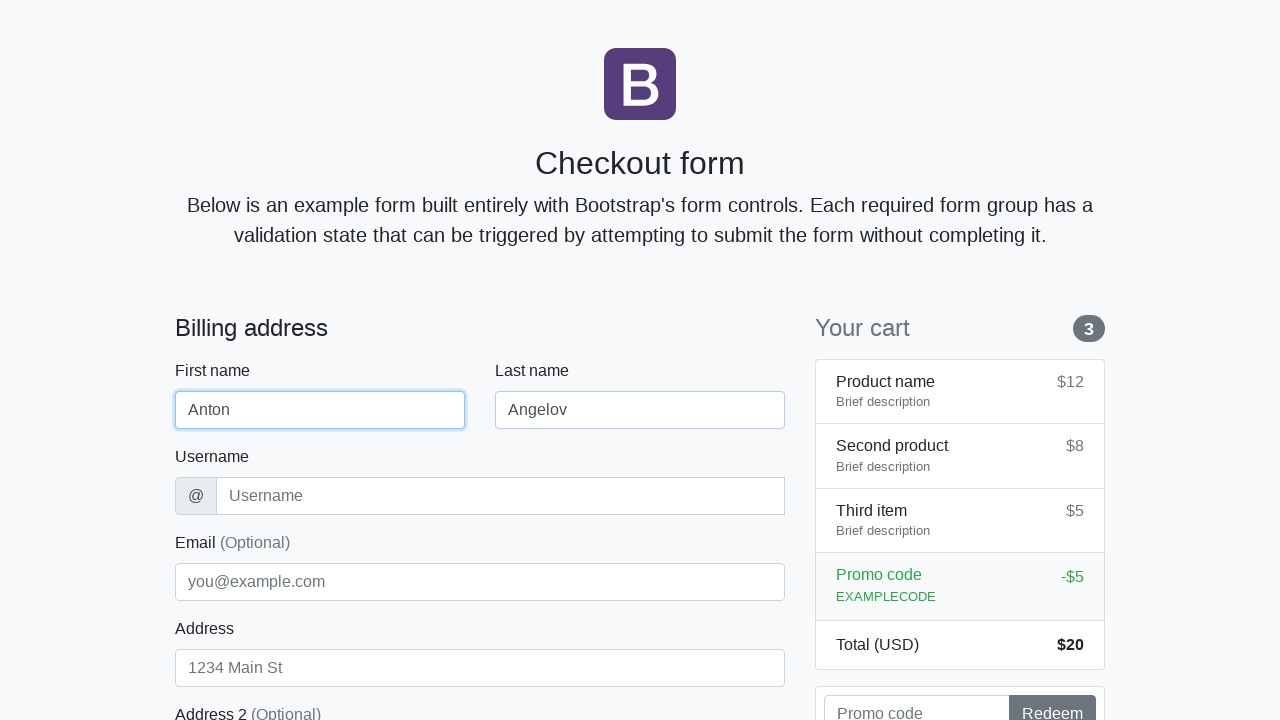

Filled username field with 'angelovstanton' on #username
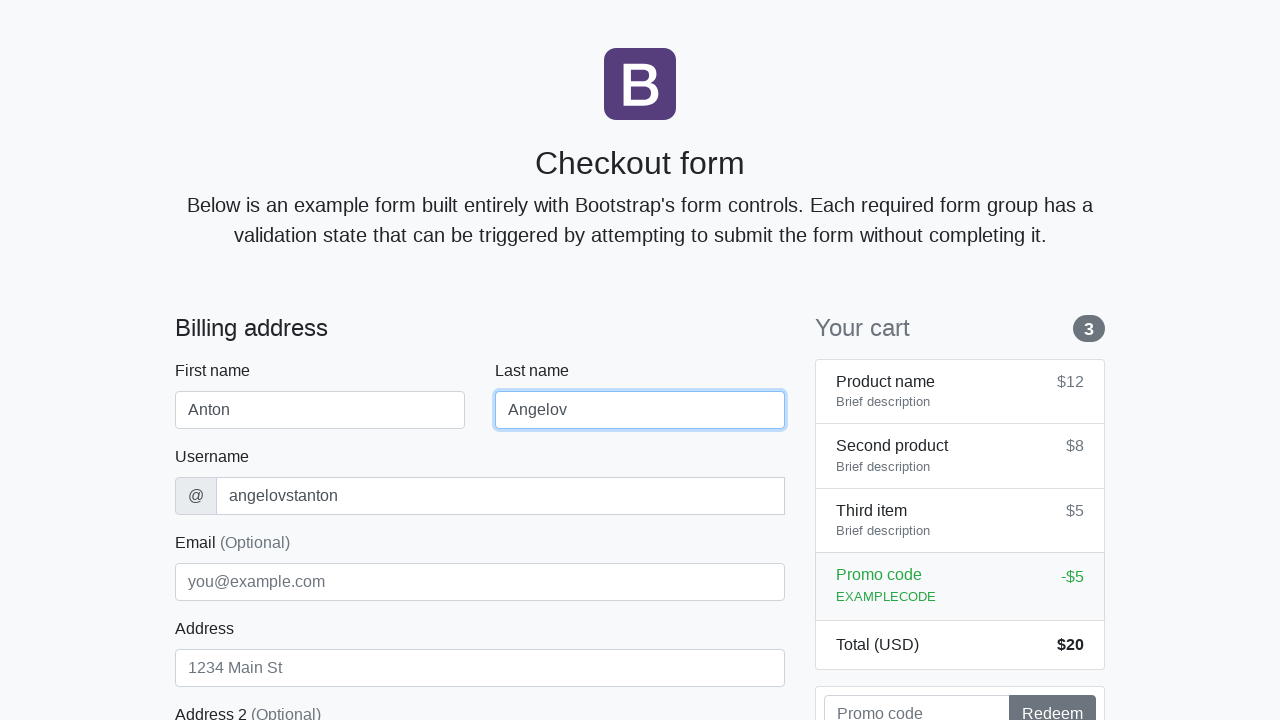

Filled address field with 'Flower Street 76' on #address
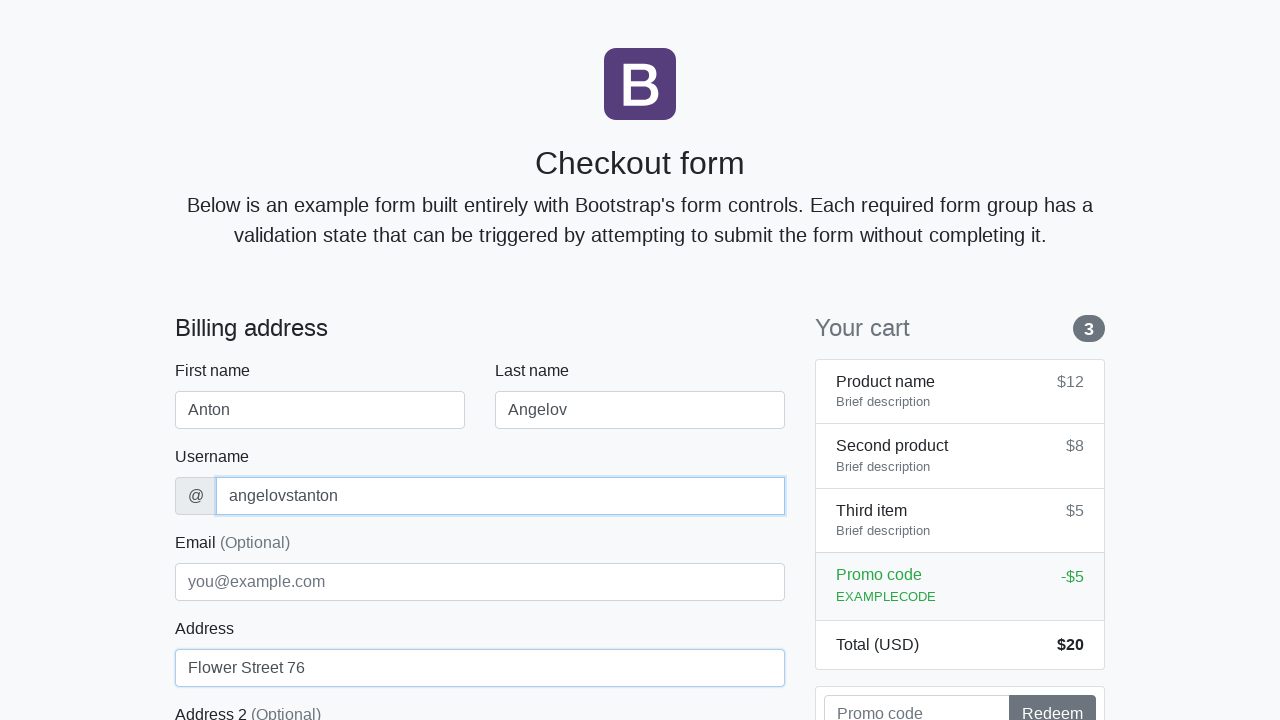

Filled email field with 'george@lambdatest.com' on #email
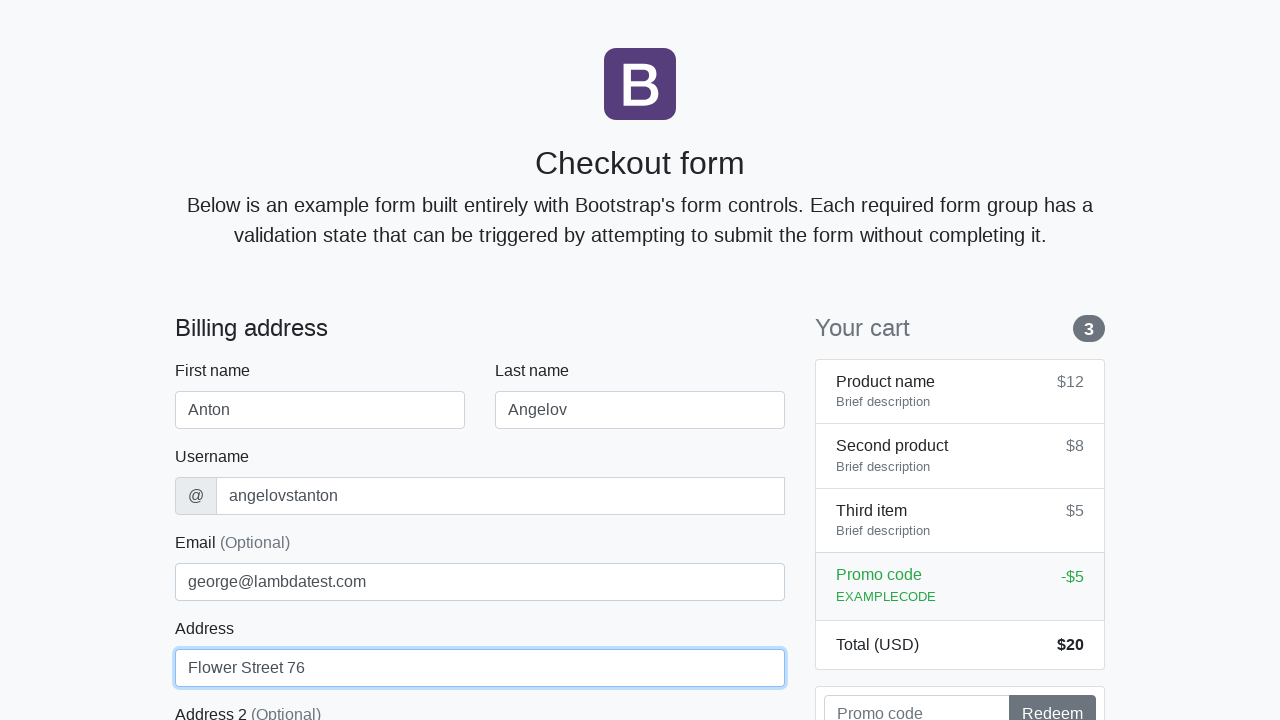

Selected 'United States' from country dropdown on #country
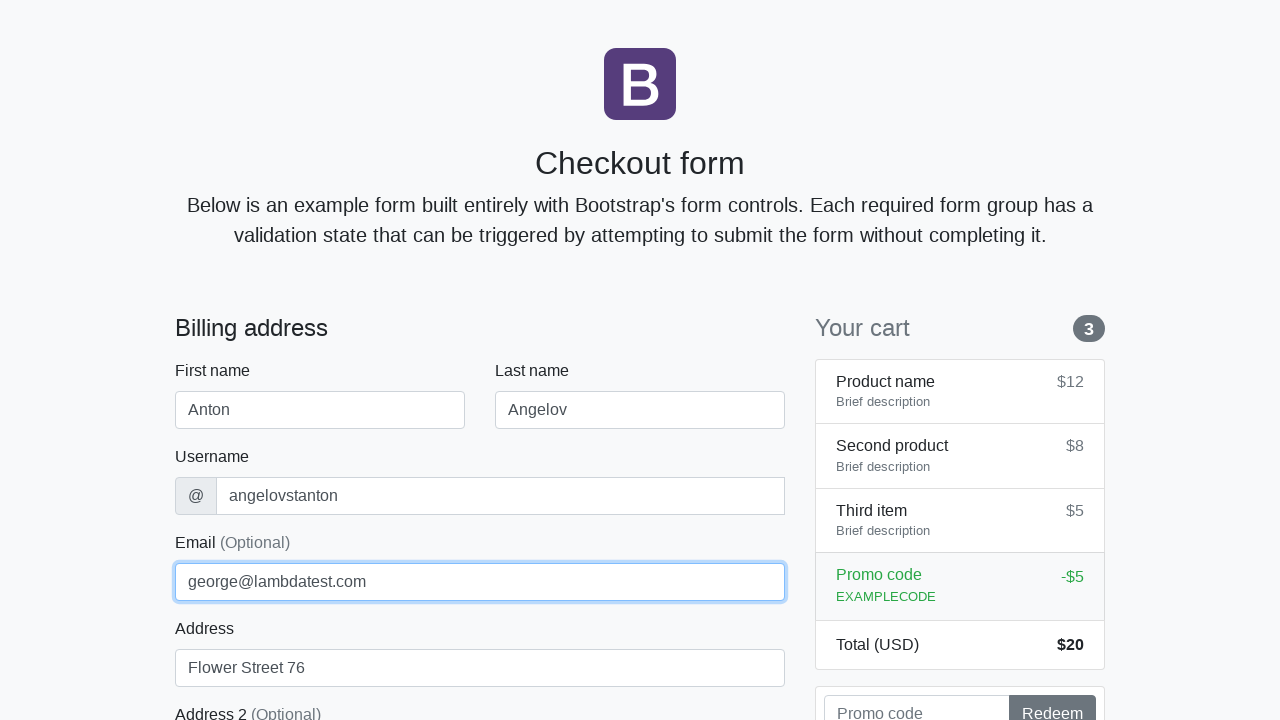

Selected 'California' from state dropdown on #state
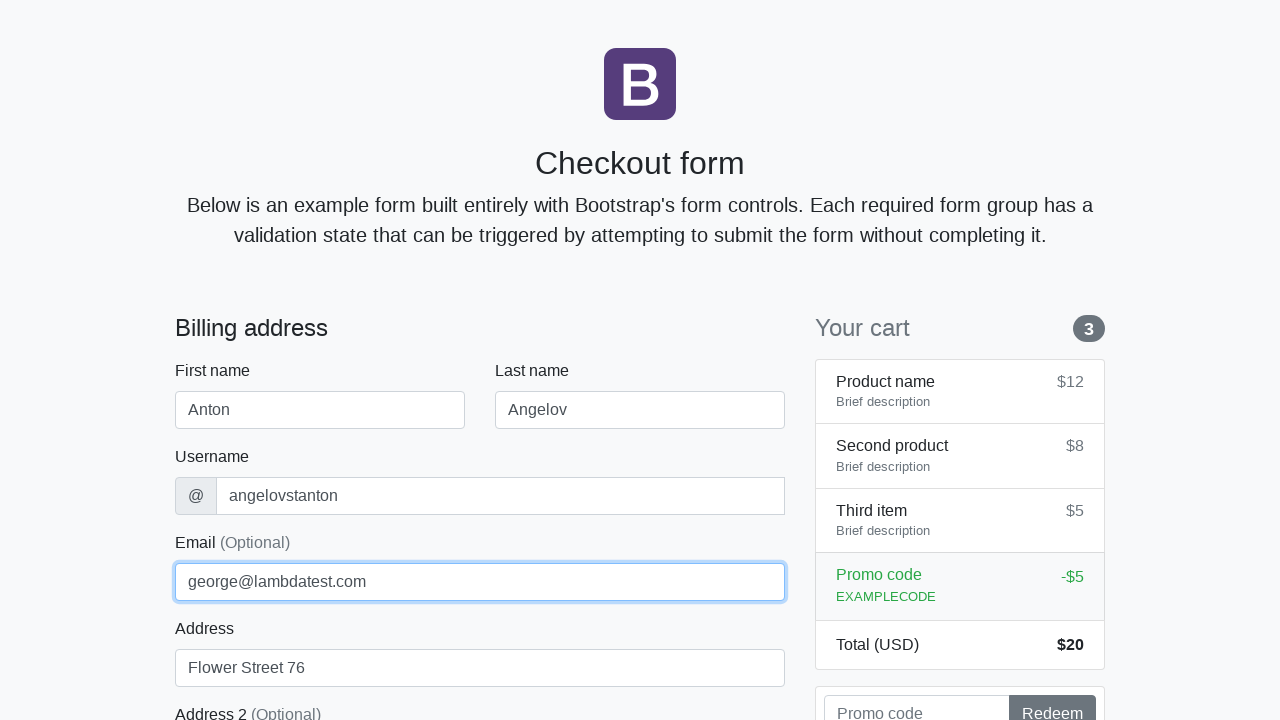

Filled zip code field with '1000' on #zip
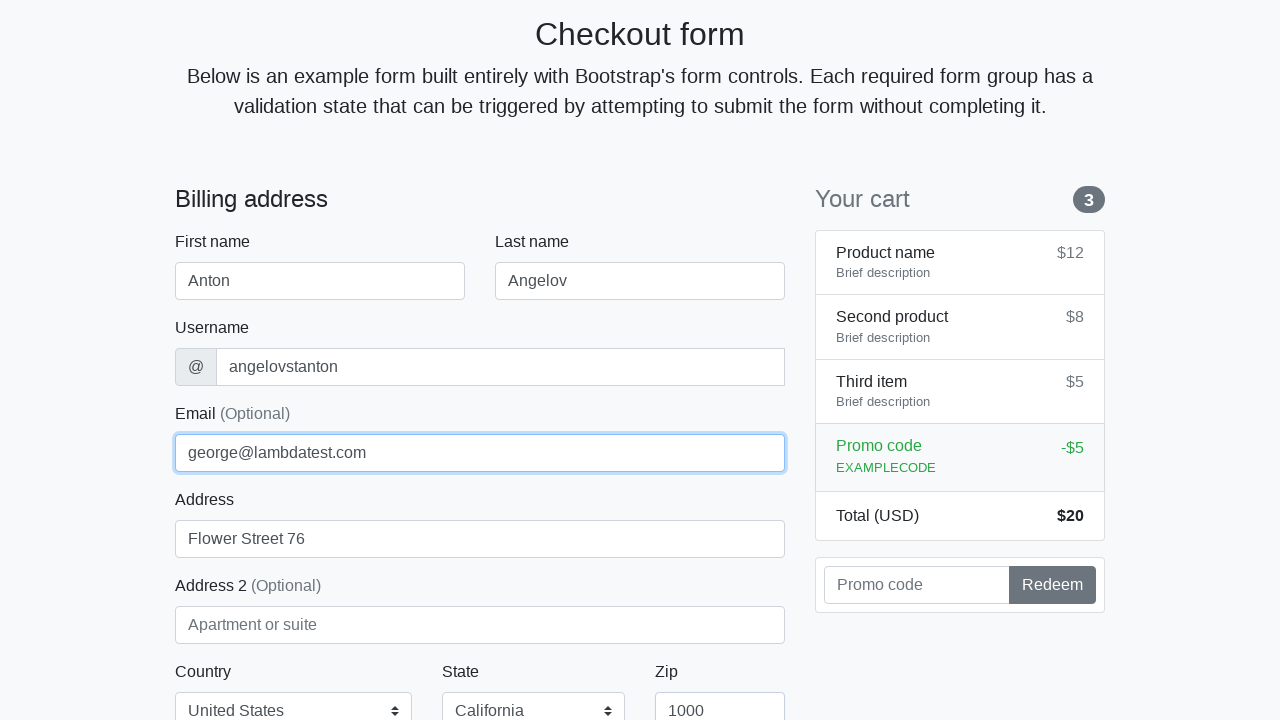

Filled credit card name field with 'Anton Angelov' on #cc-name
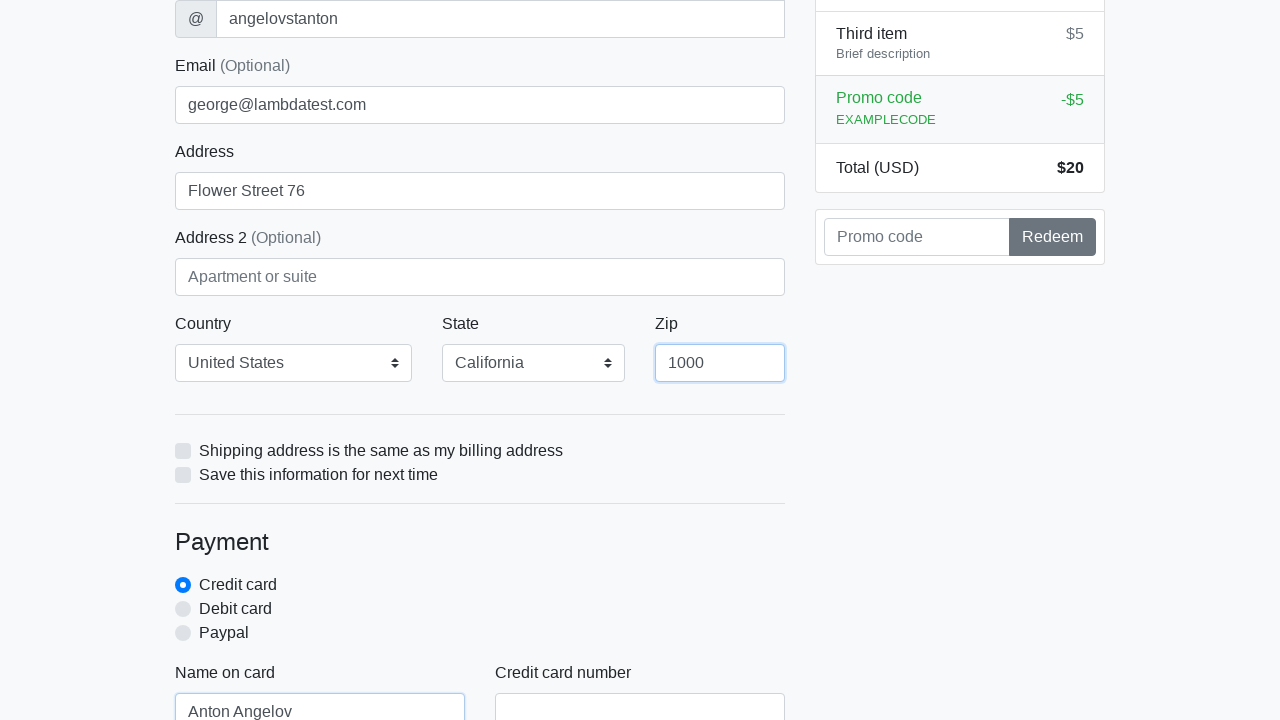

Filled credit card number field with '5610591081018250' on #cc-number
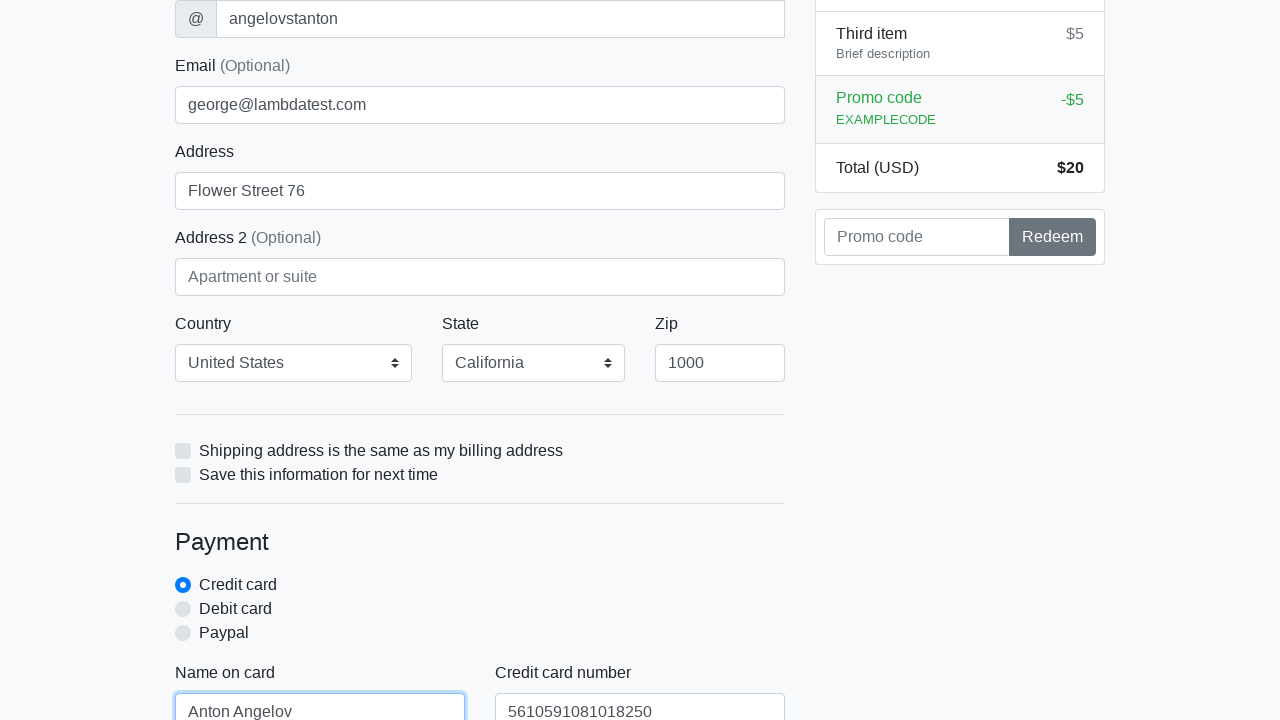

Filled credit card expiration field with '20/10/2020' on #cc-expiration
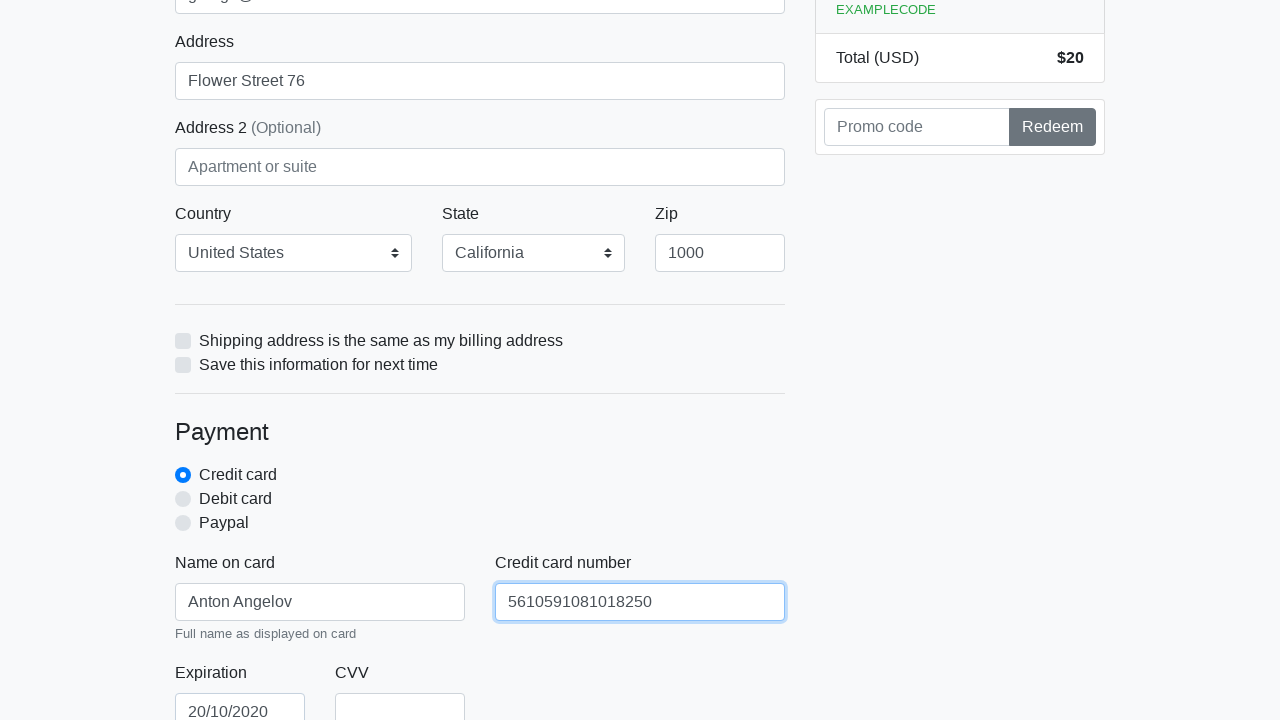

Filled credit card CVV field with '888' on #cc-cvv
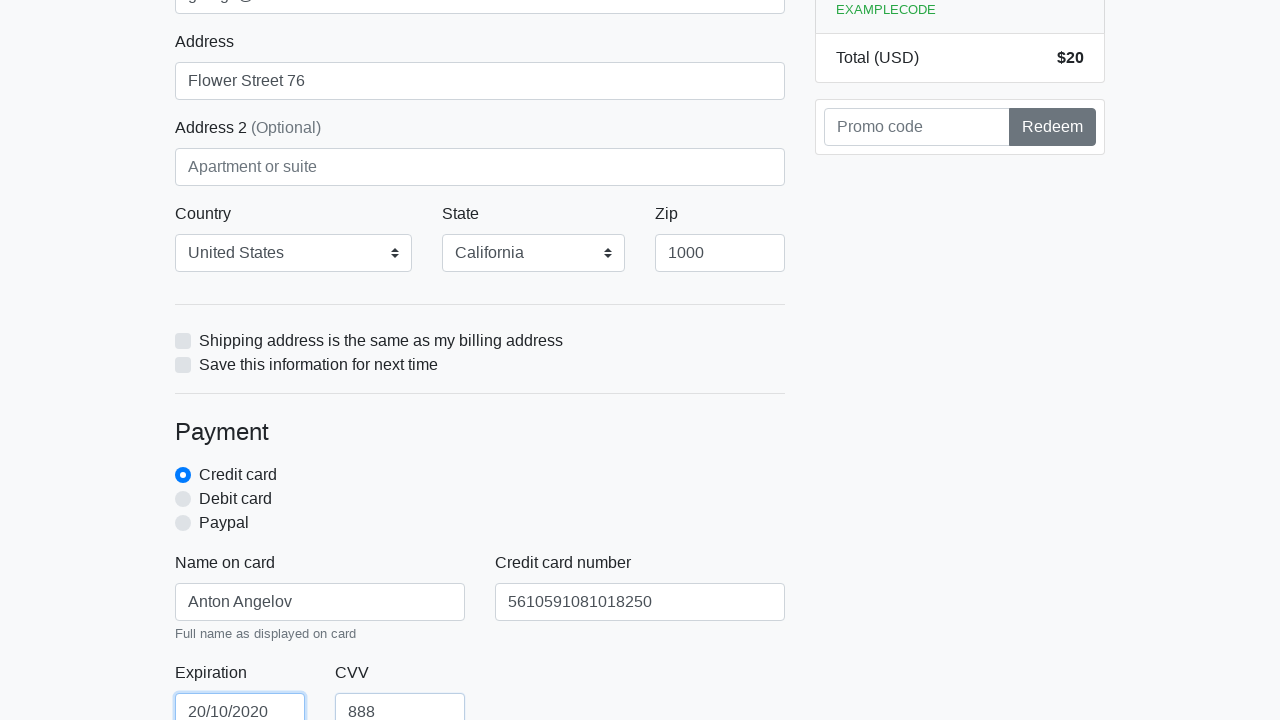

Clicked submit button to complete checkout at (480, 500) on xpath=/html/body/div/div[2]/div[2]/form/button
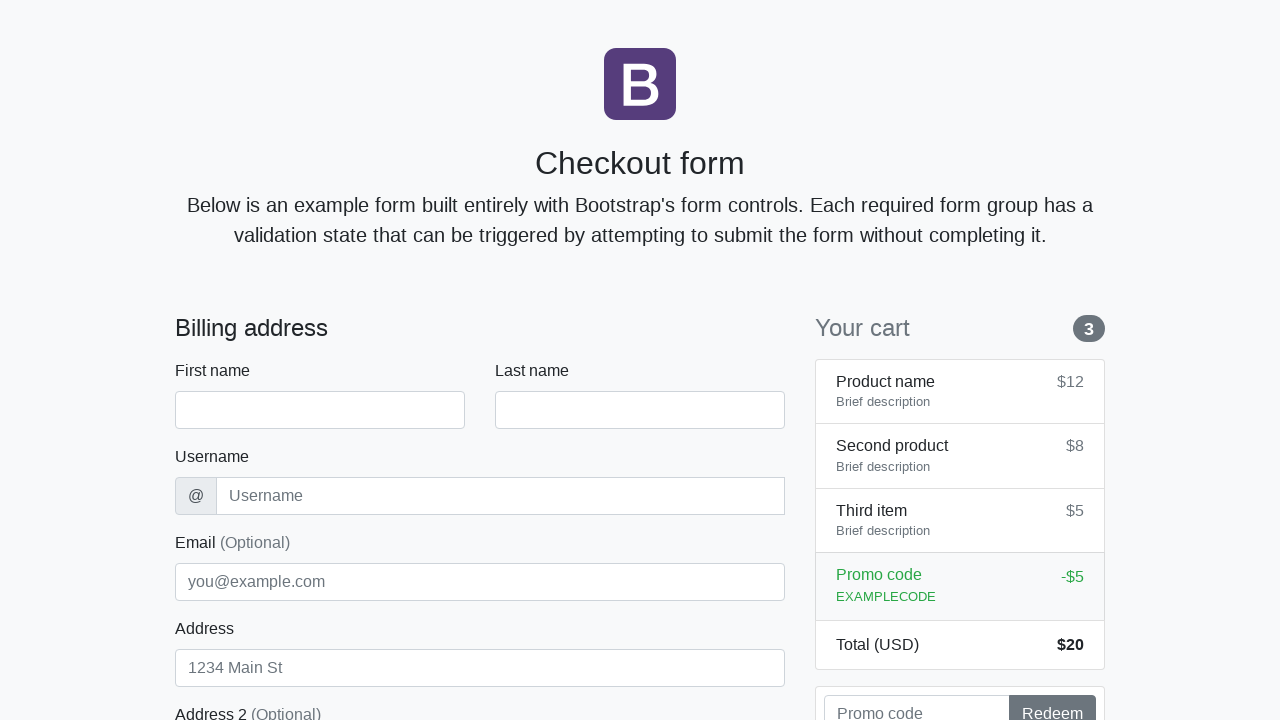

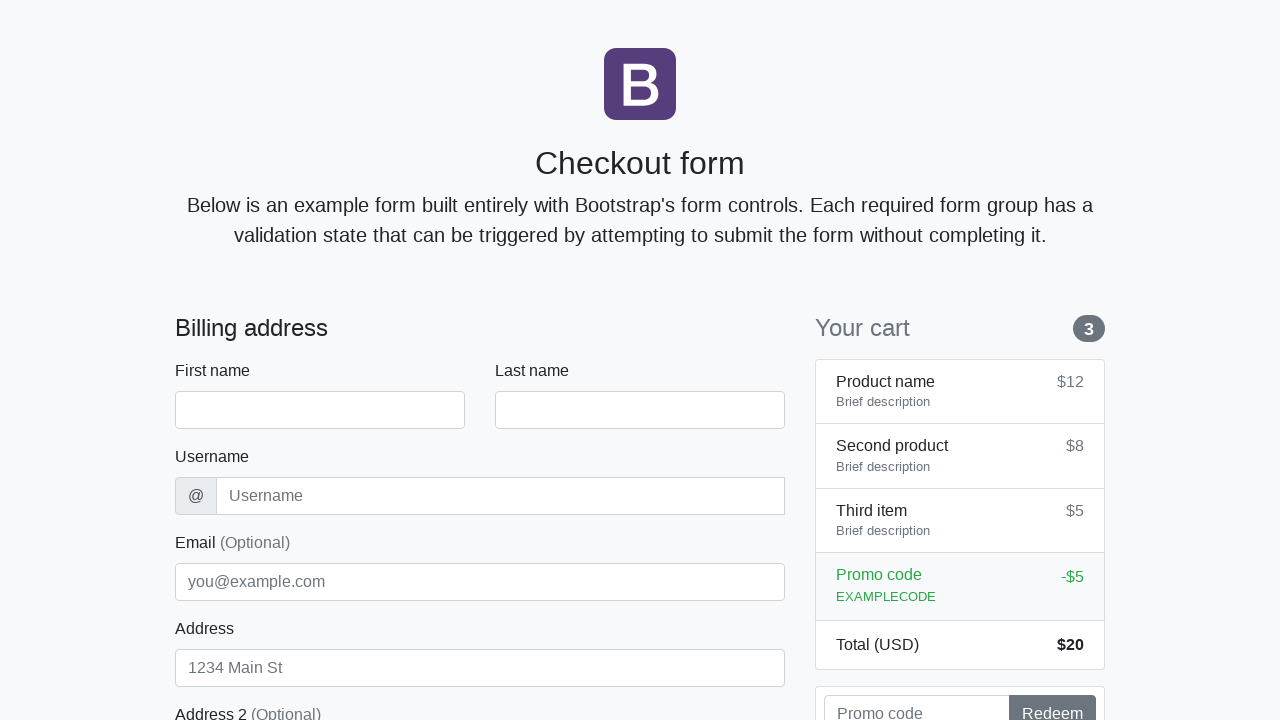